Tests Hacker News search functionality by searching for "selenium" and verifying results appear

Starting URL: https://news.ycombinator.com

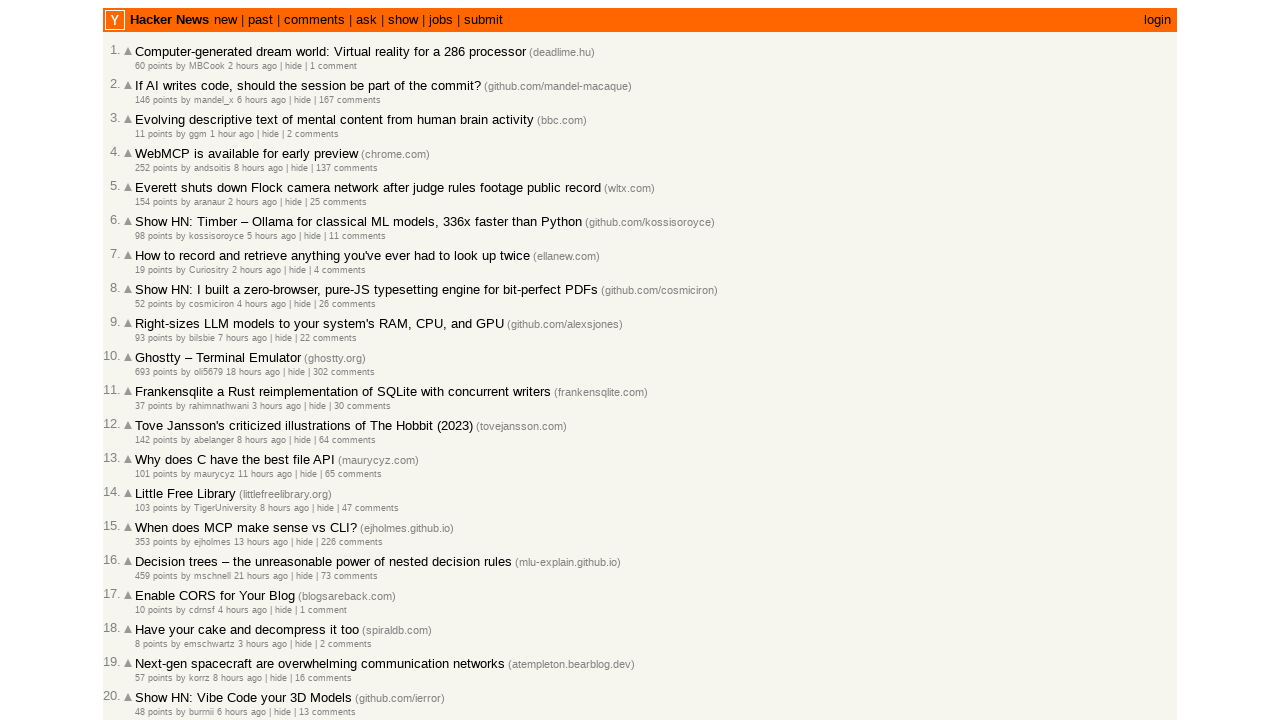

Filled search box with 'selenium' on input[name='q']
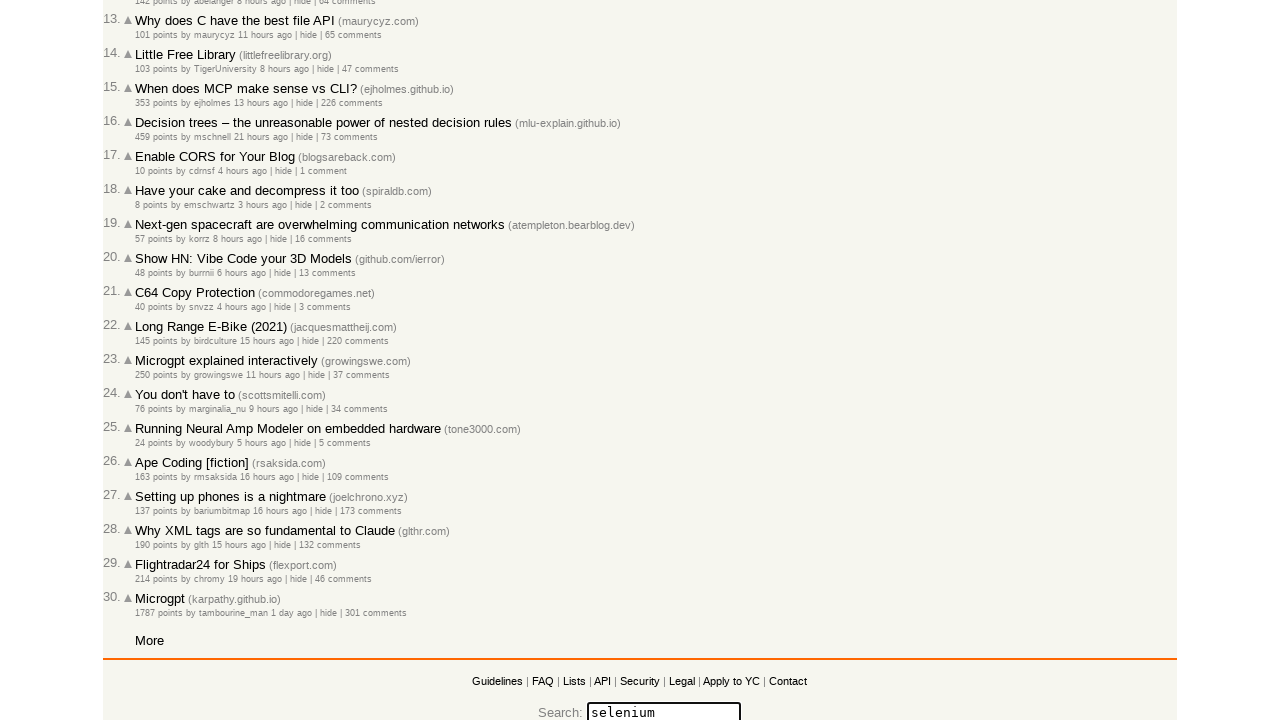

Pressed Enter to submit search query on input[name='q']
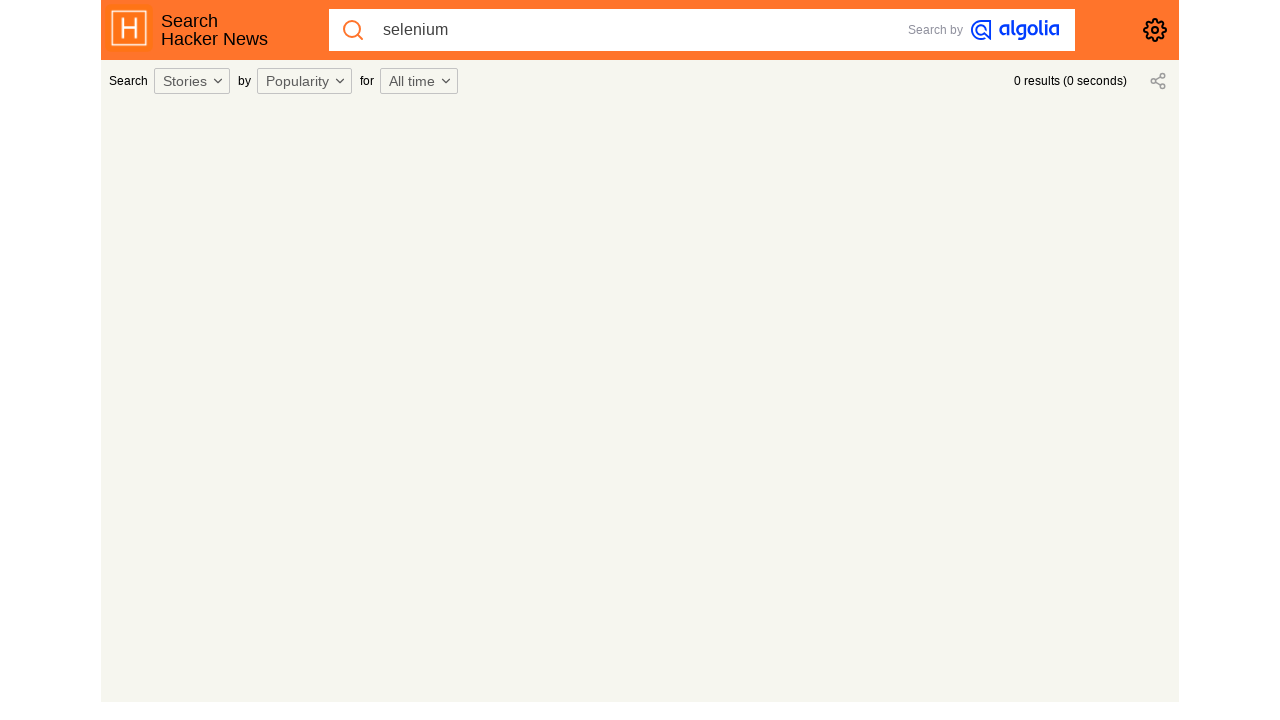

Search results loaded and network idle
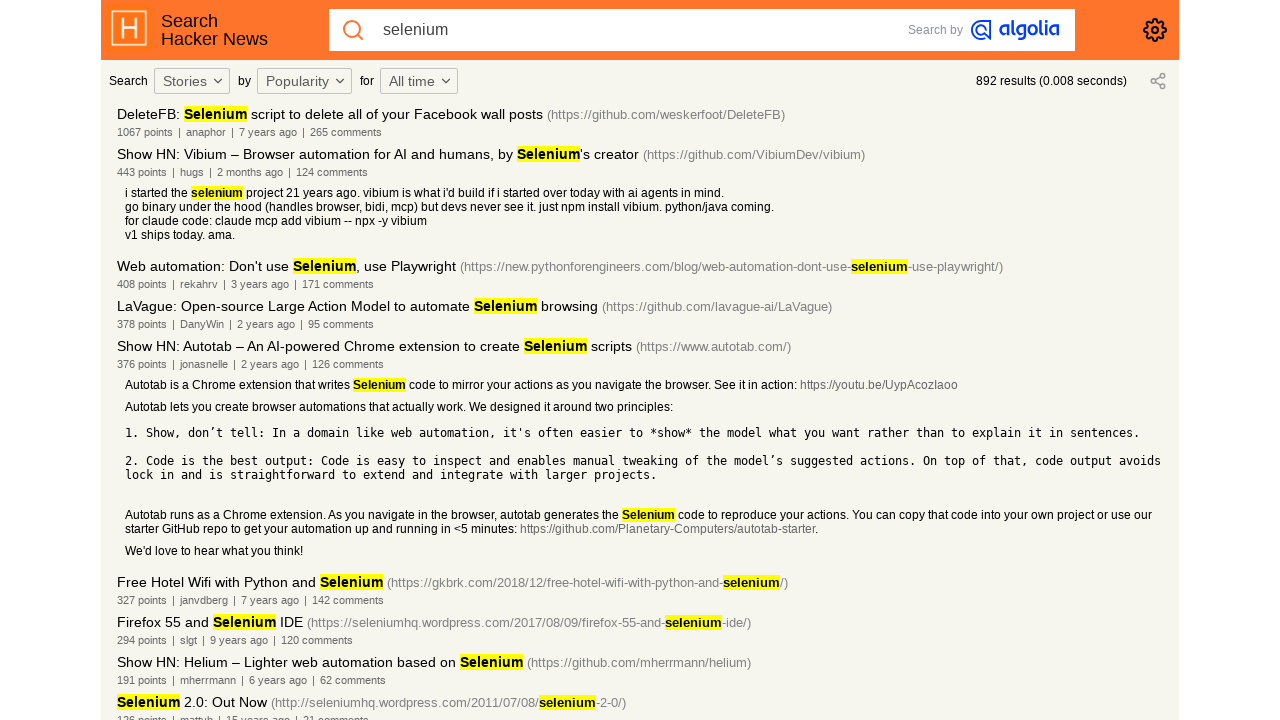

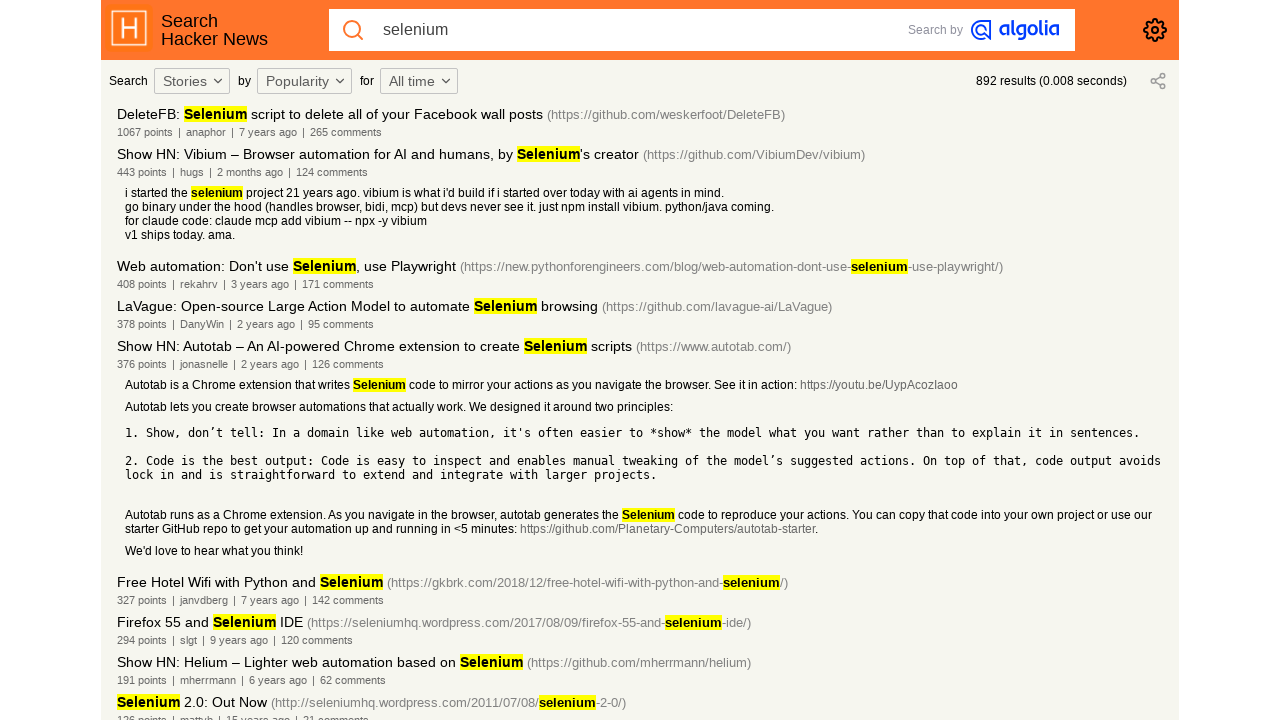